Clicks on the Forgot Password link from the home page

Starting URL: https://the-internet.herokuapp.com

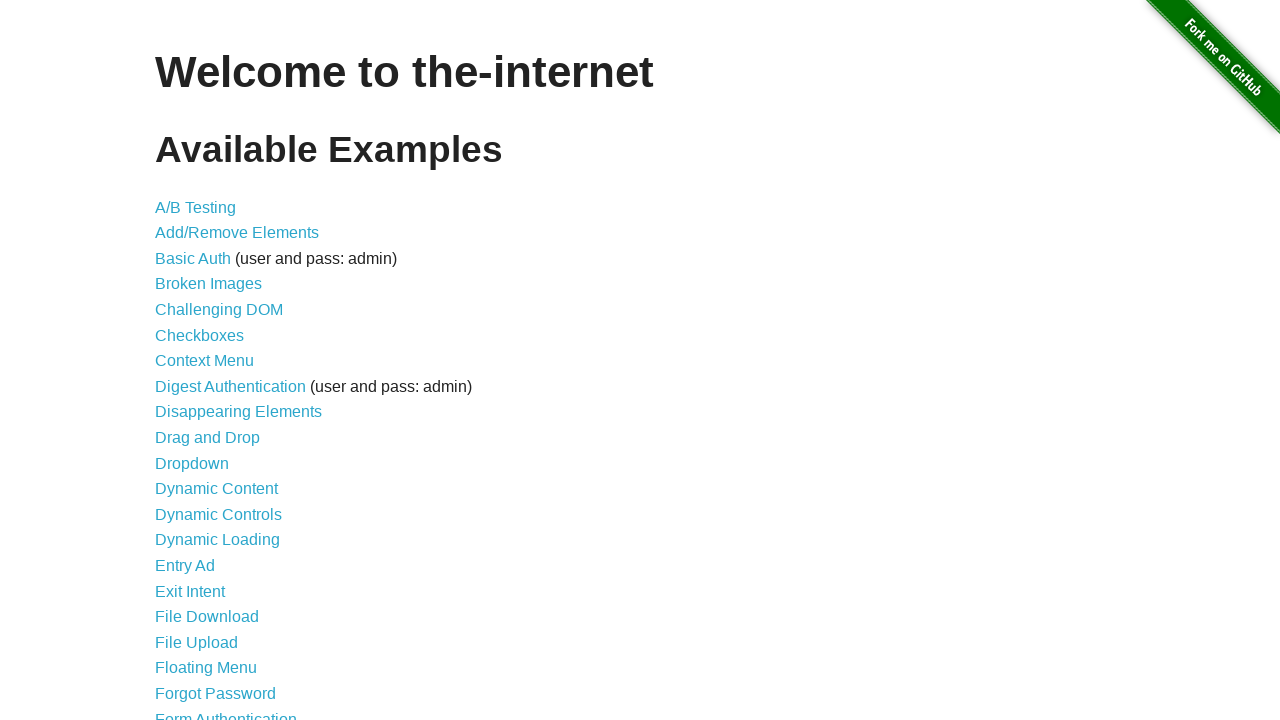

Navigated to home page
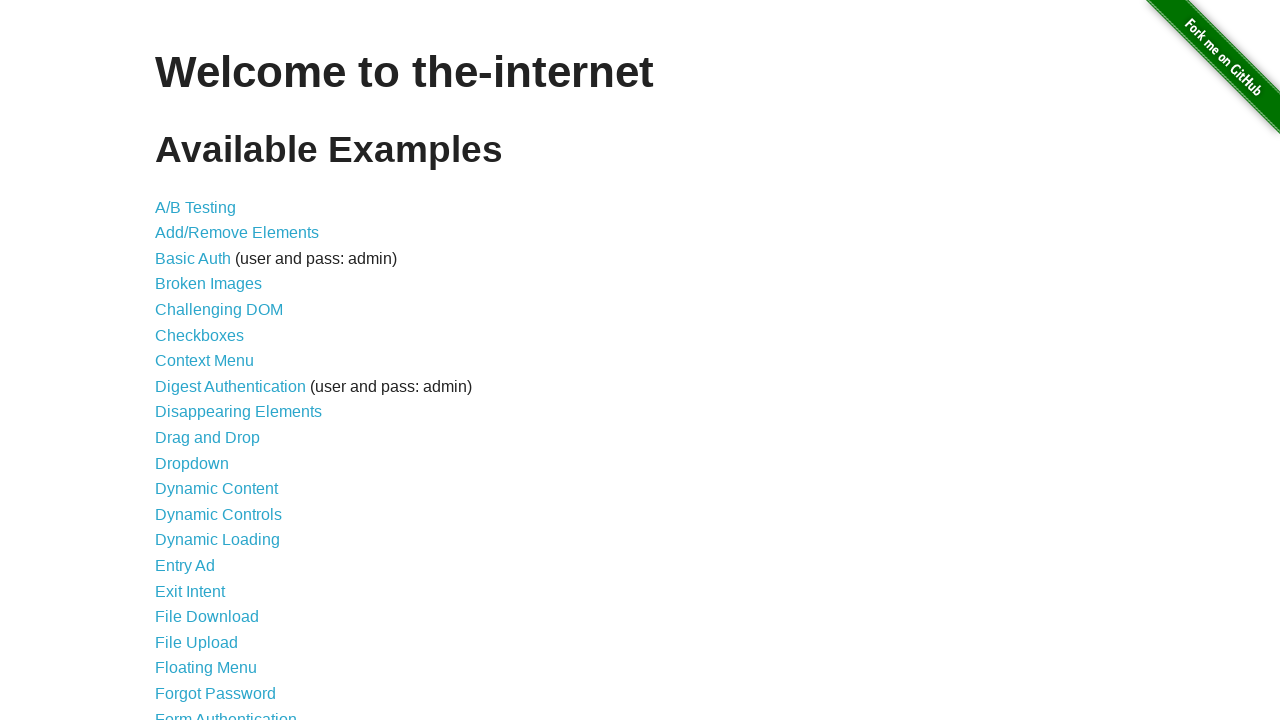

Clicked on Forgot Password link at (216, 693) on text=Forgot Password
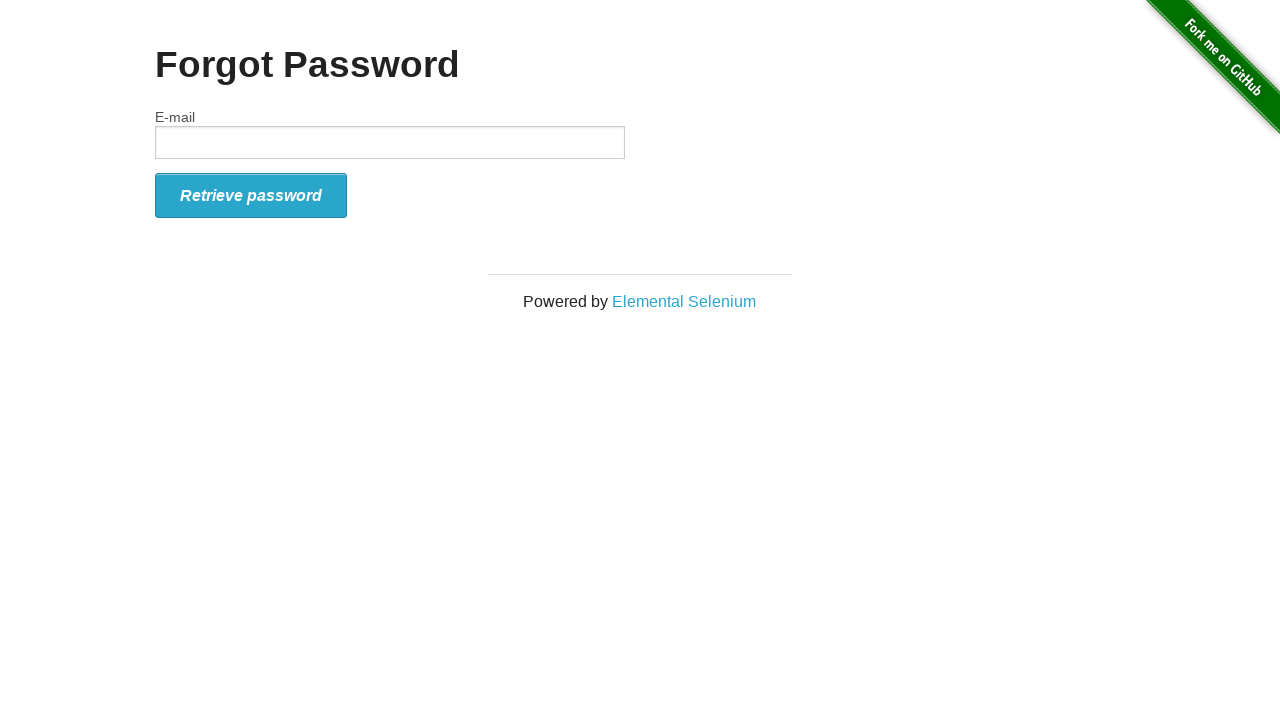

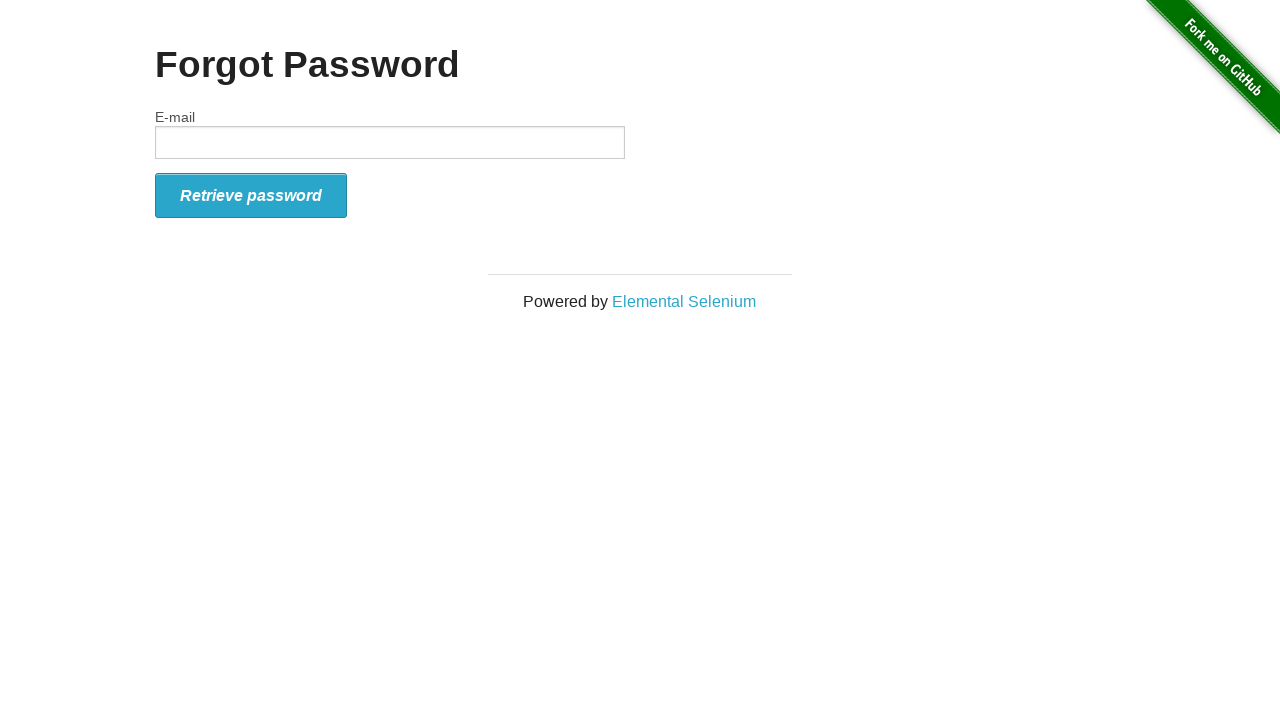